Navigates through multiple pages of a web application (pricing, partners, support, report) in demo mode, waiting for each page to load and scrolling on the report page to verify page functionality.

Starting URL: https://sunspire-web-app.vercel.app/pricing?company=Apple&demo=1

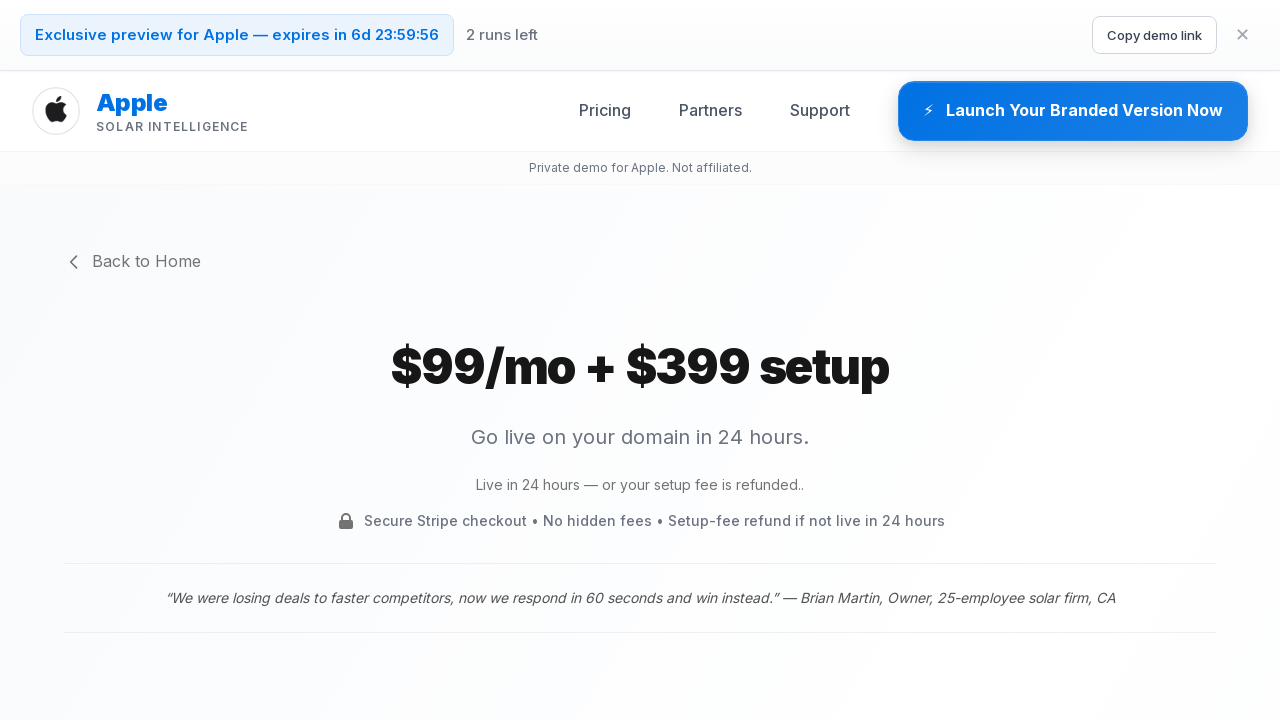

Pricing page DOM content loaded
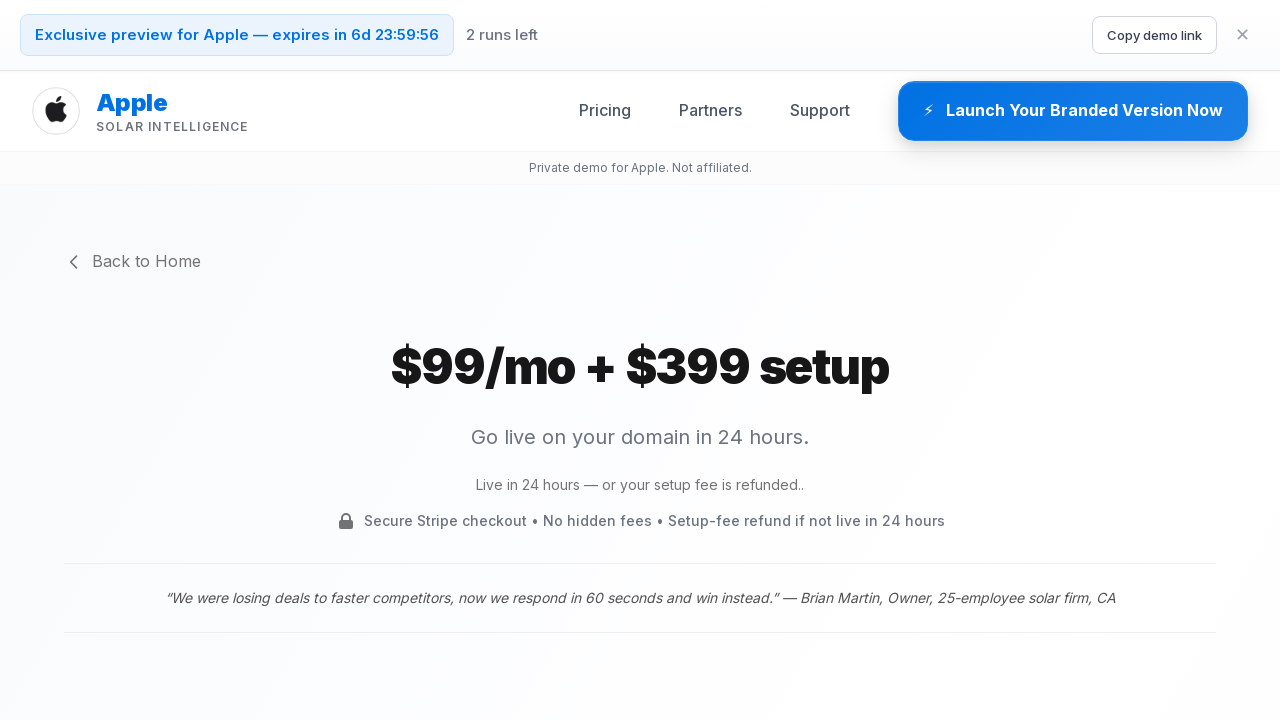

Waited 3 seconds for pricing page to fully render
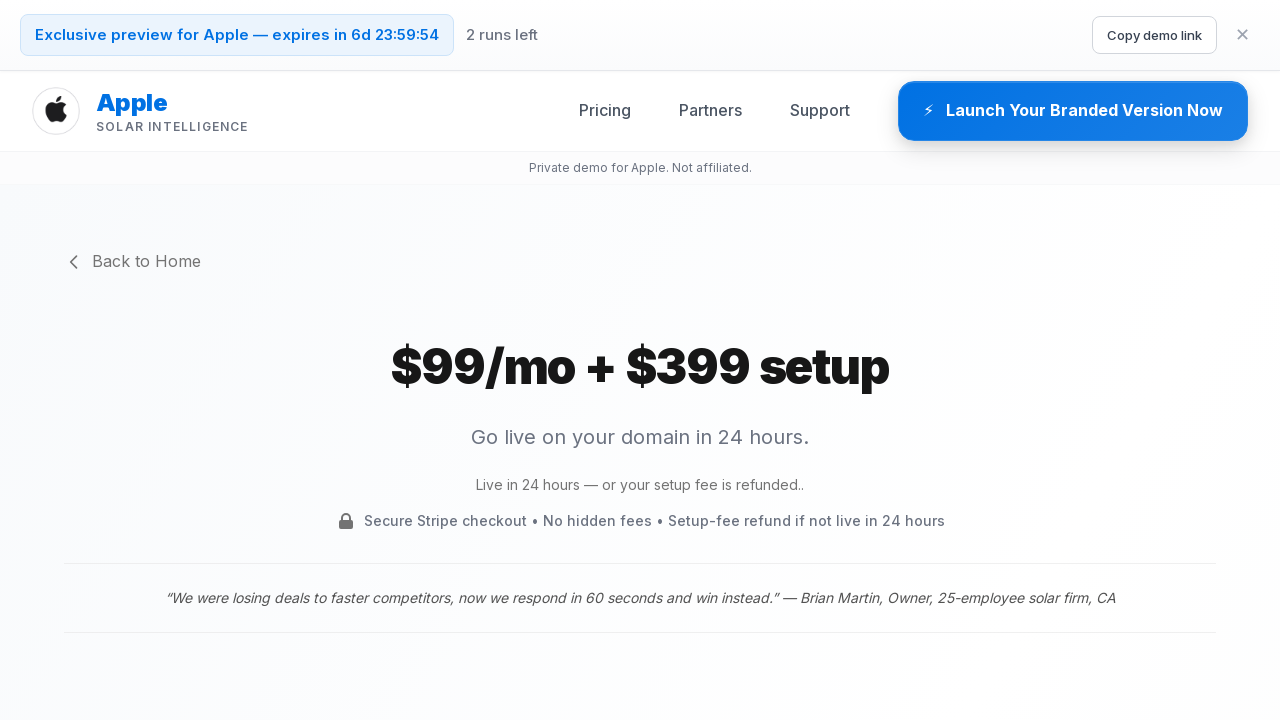

Navigated to Partners page
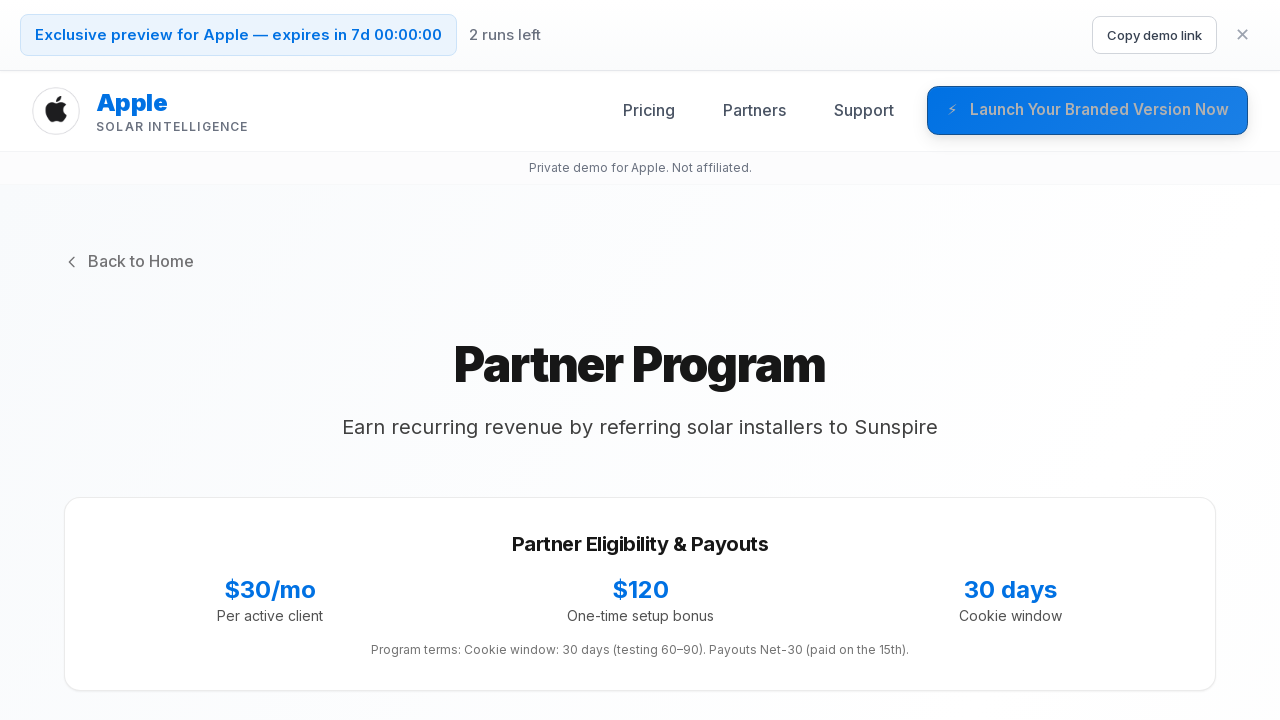

Partners page DOM content loaded
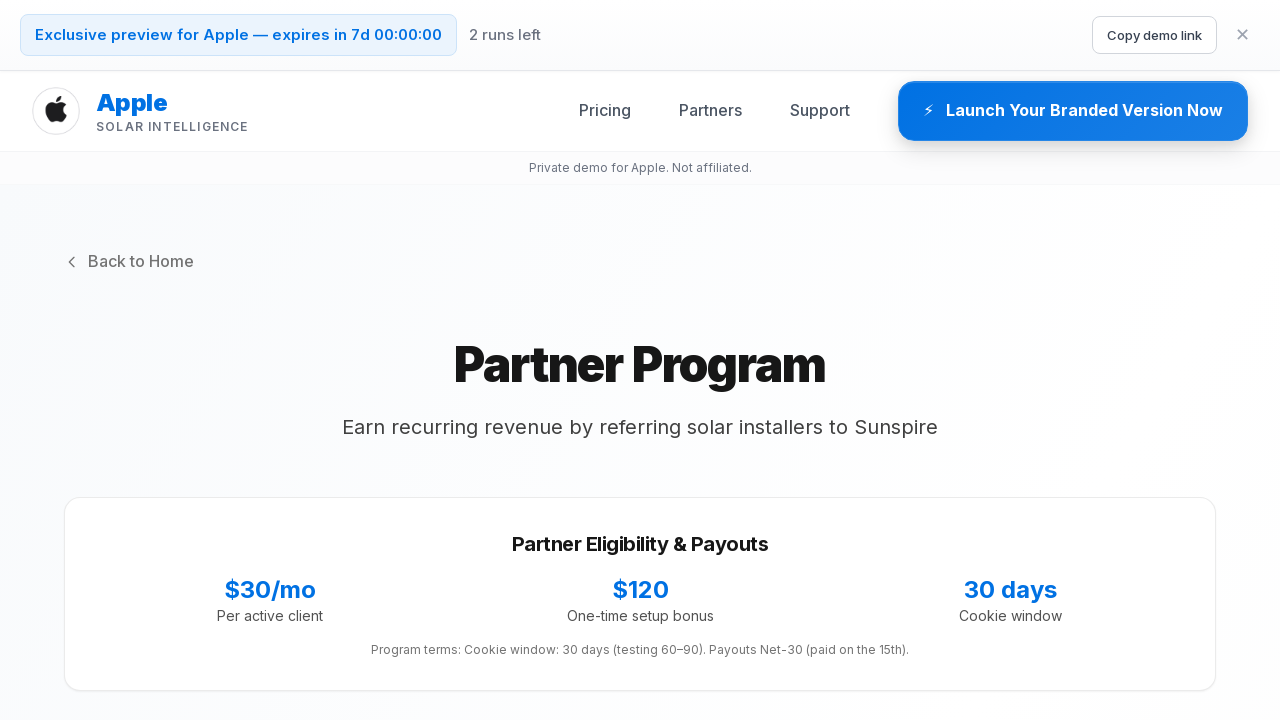

Waited 3 seconds for Partners page to fully render
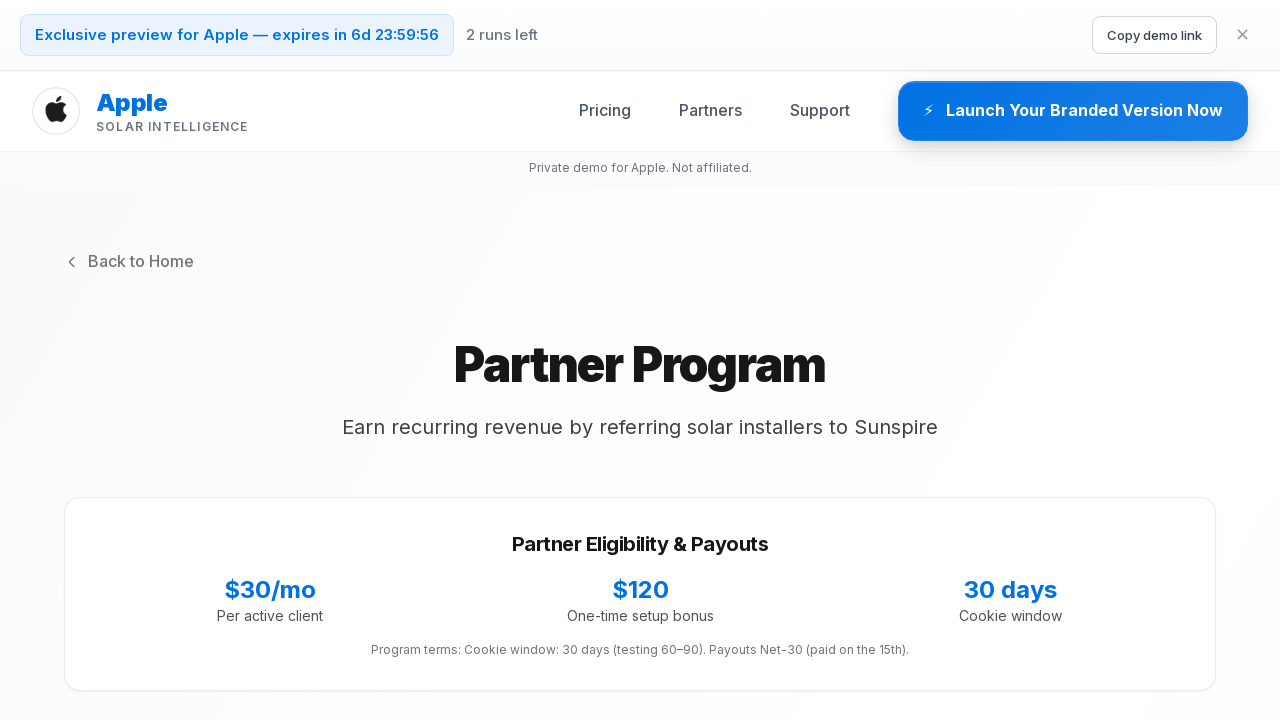

Navigated to Support page
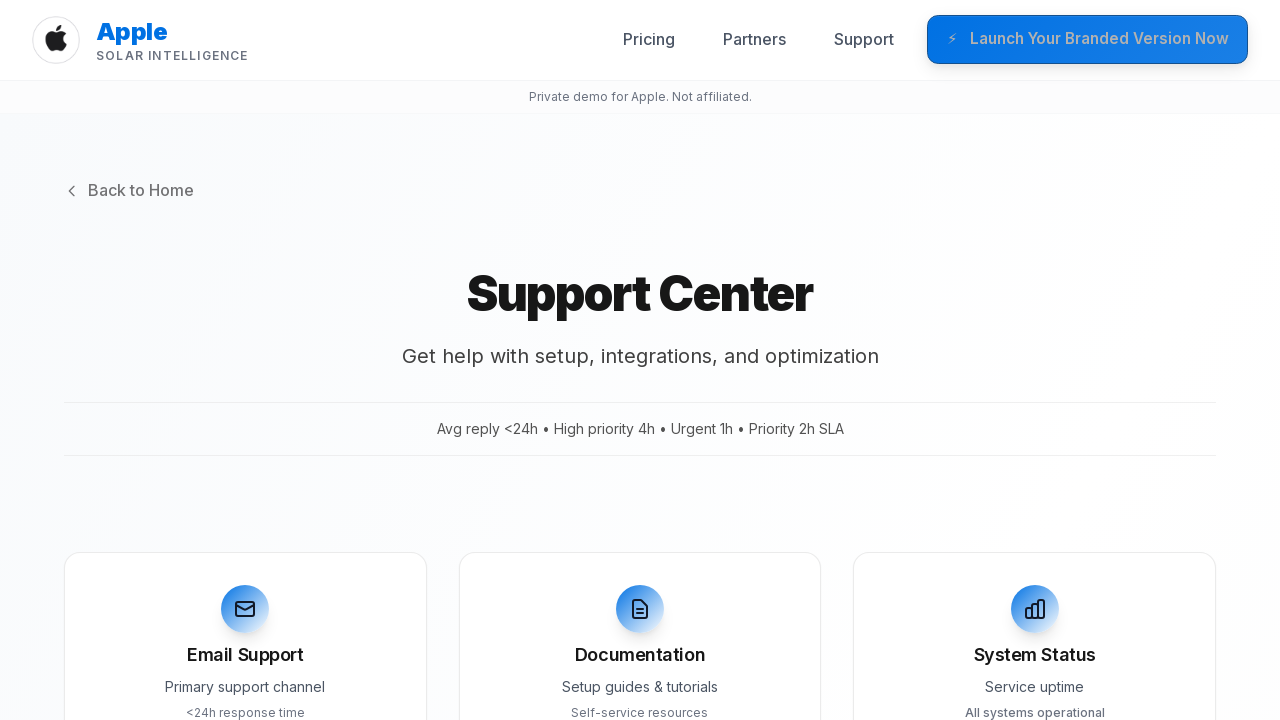

Support page DOM content loaded
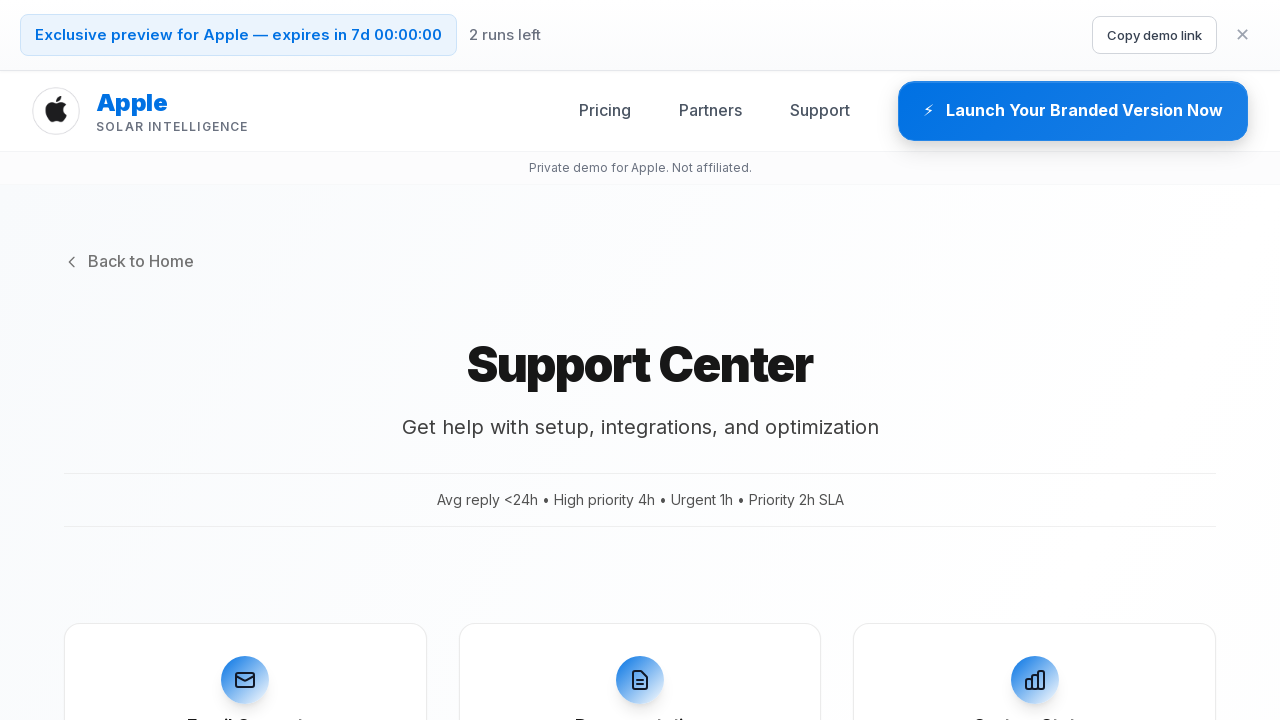

Waited 3 seconds for Support page to fully render
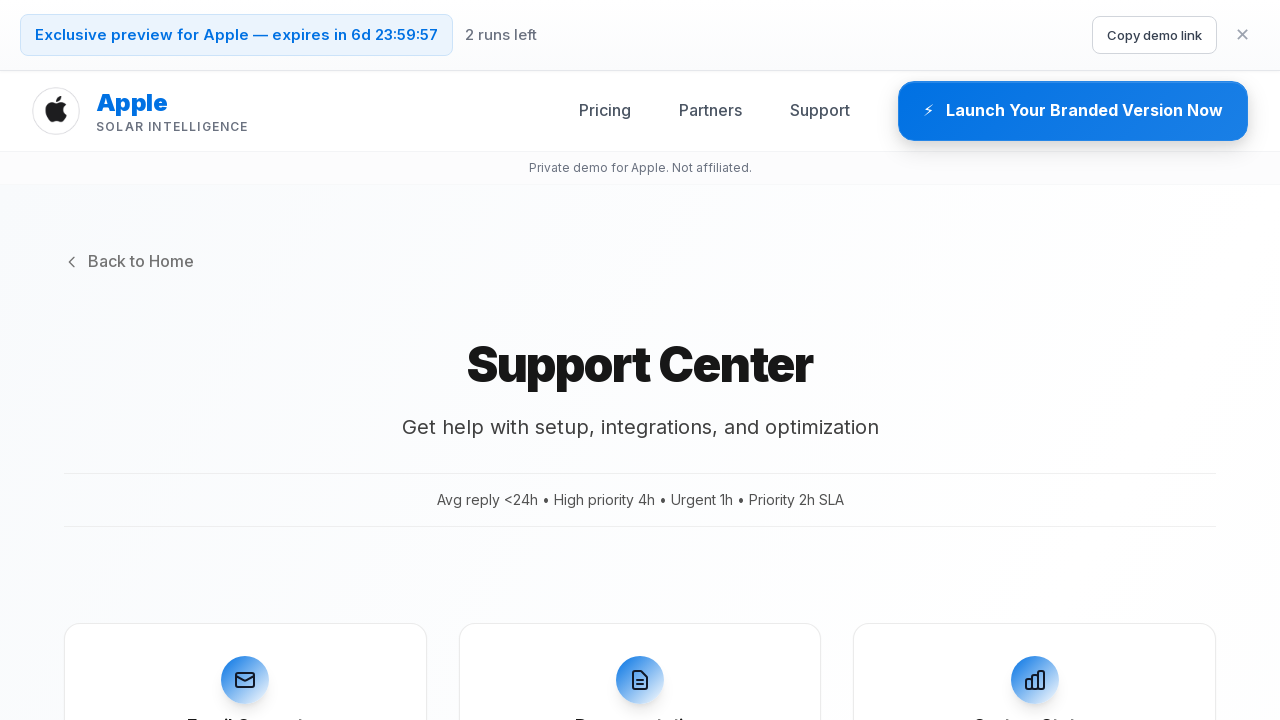

Navigated to Report page
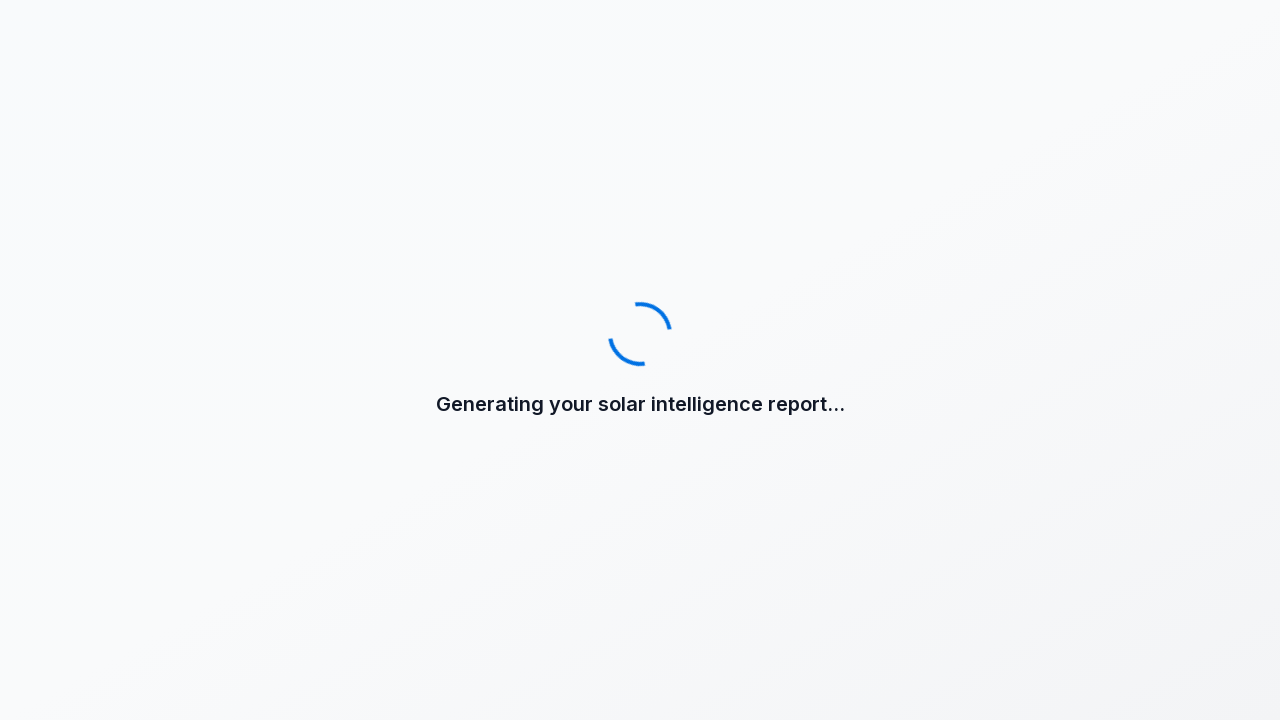

Report page DOM content loaded
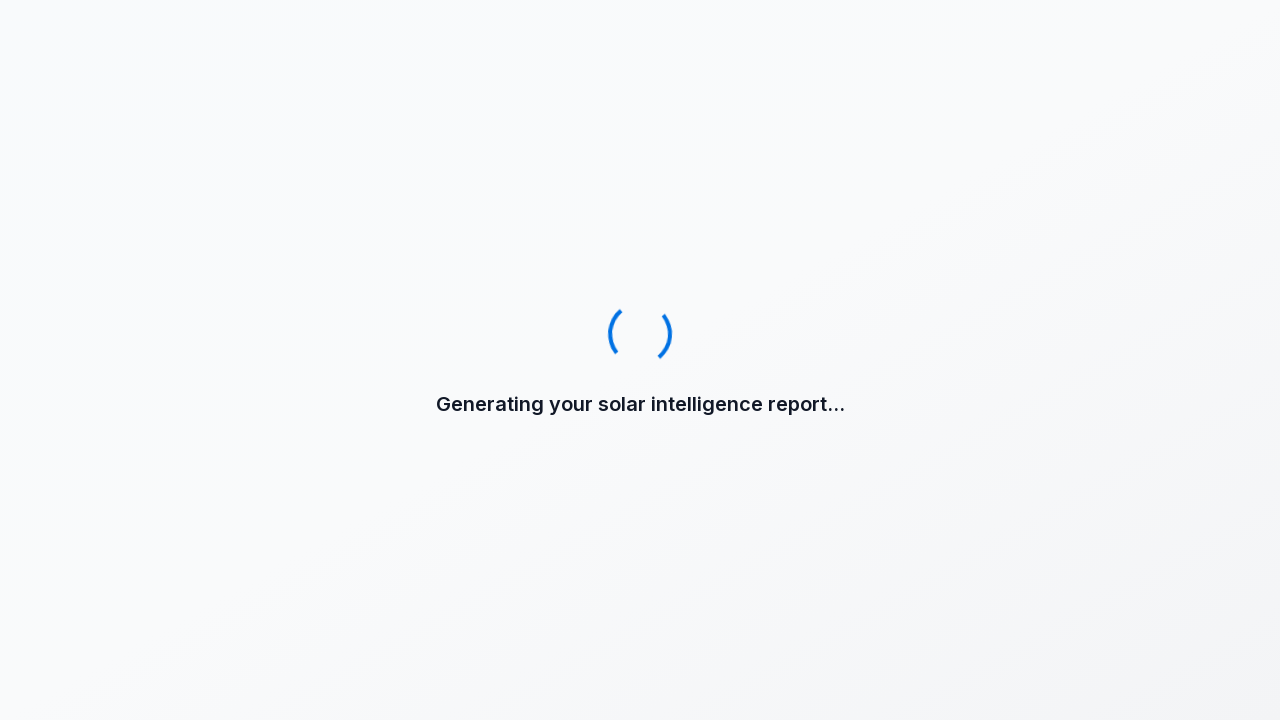

Waited 3 seconds for Report page to fully render
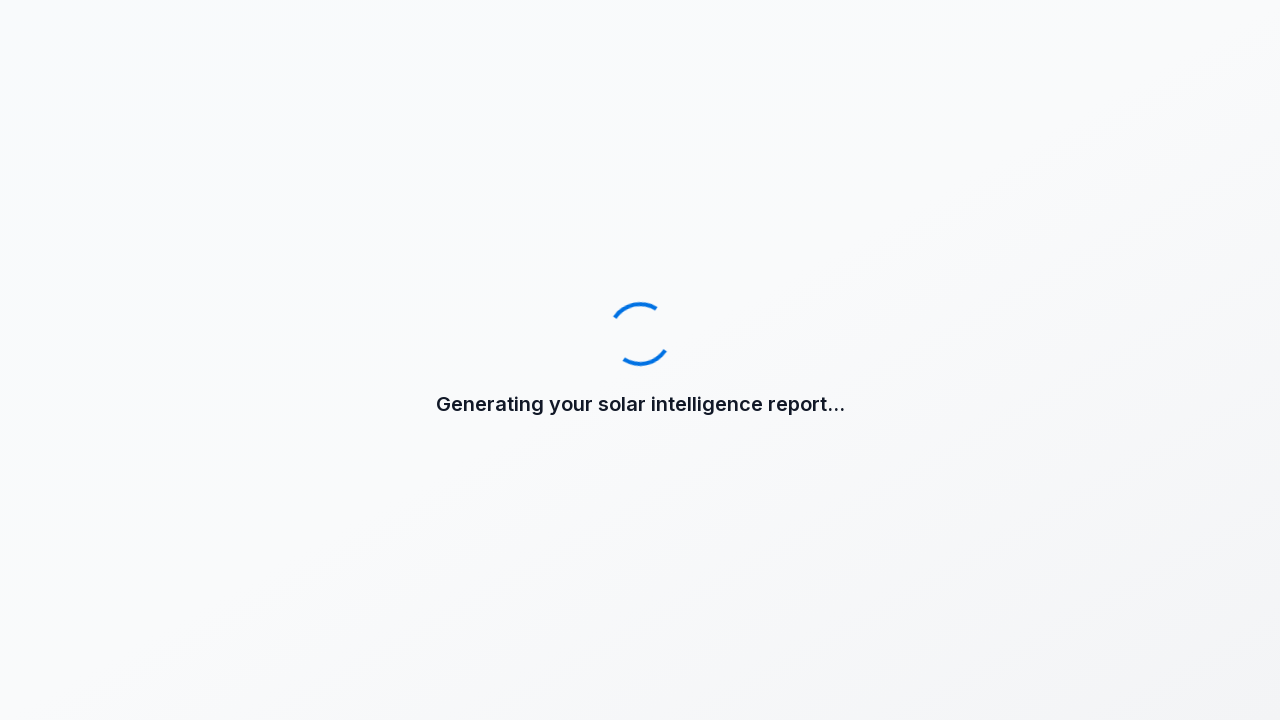

Scrolled down 1000 pixels on the Report page
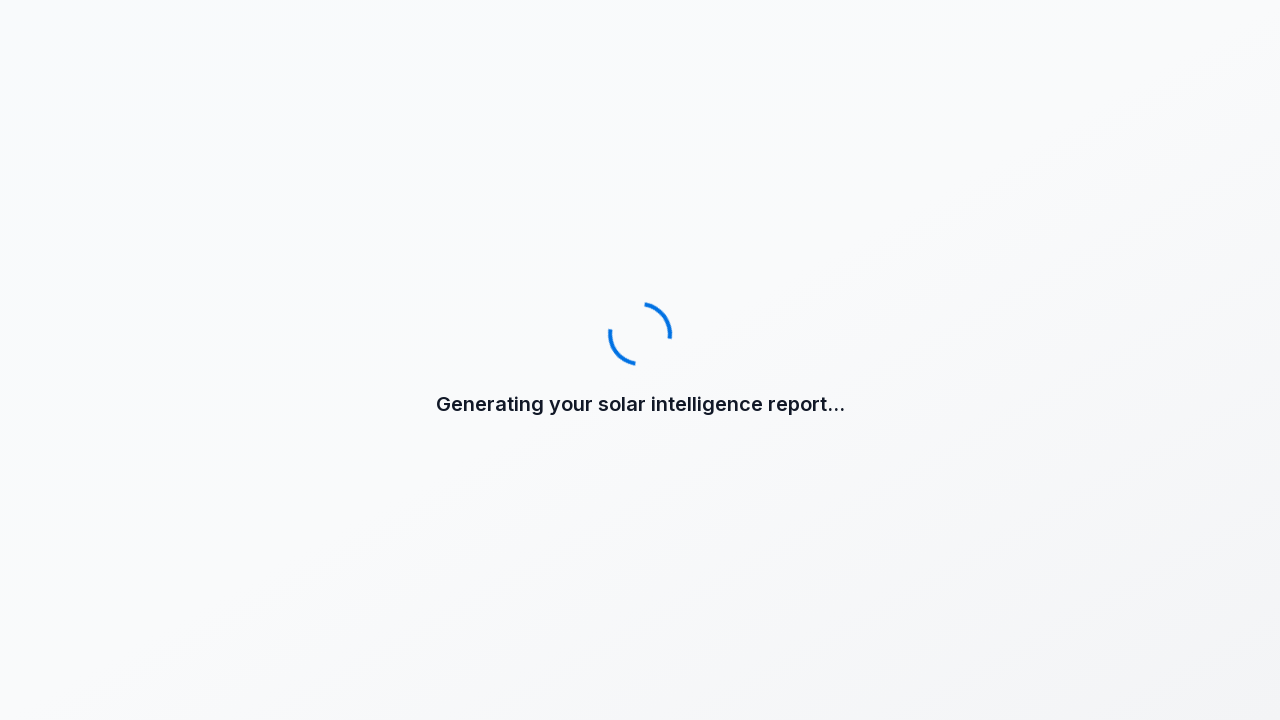

Waited 1 second after scrolling to verify page functionality
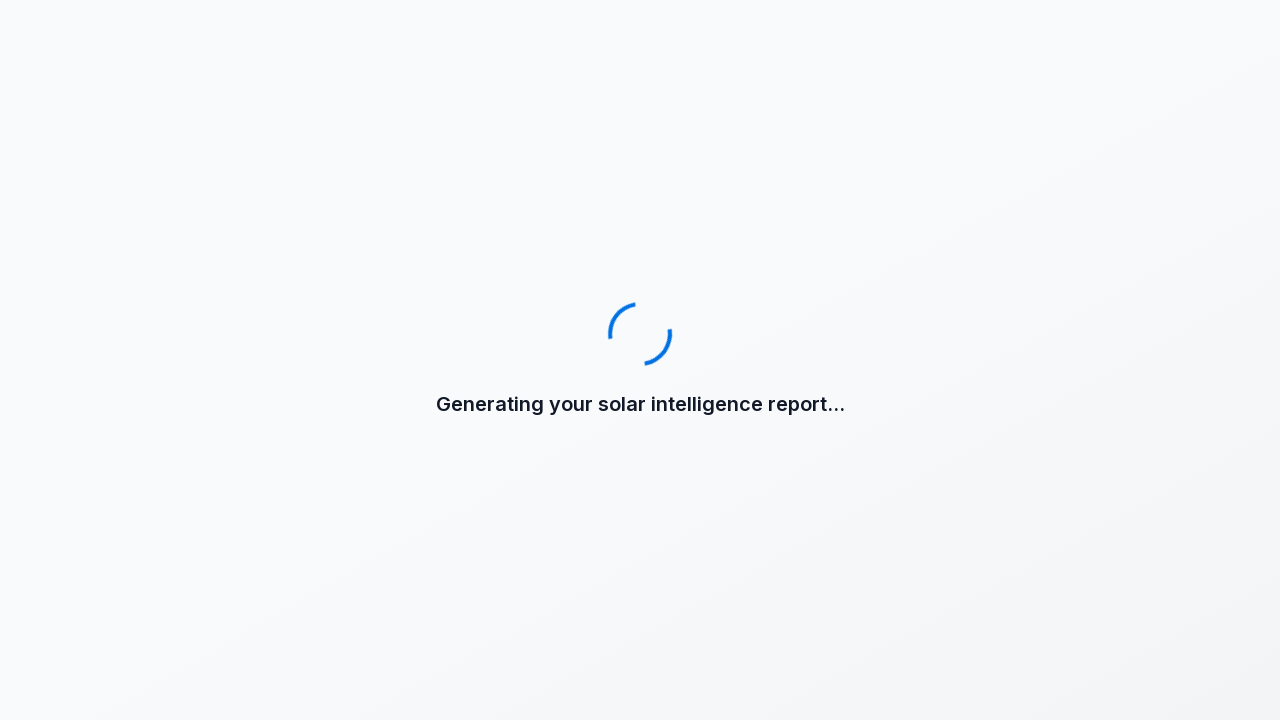

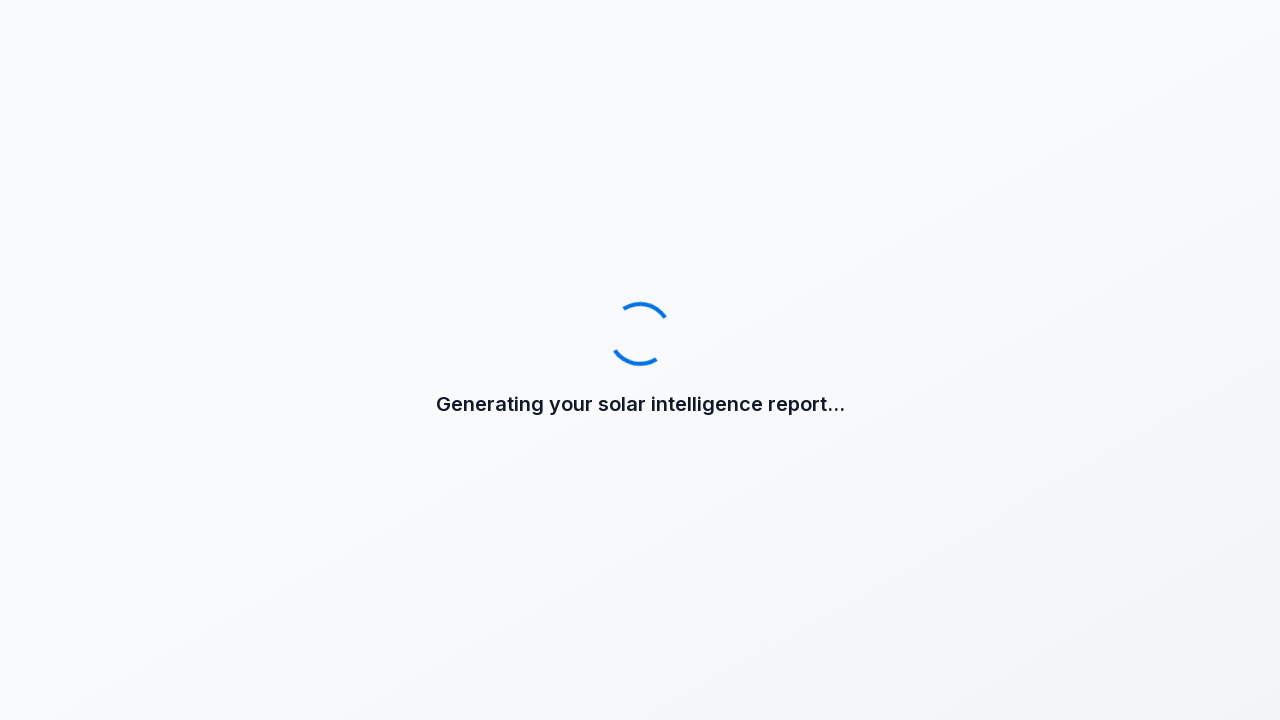